Tests dropdown selection functionality by selecting options from a single-select dropdown using index, value, and visible text methods

Starting URL: https://demoqa.com/select-menu

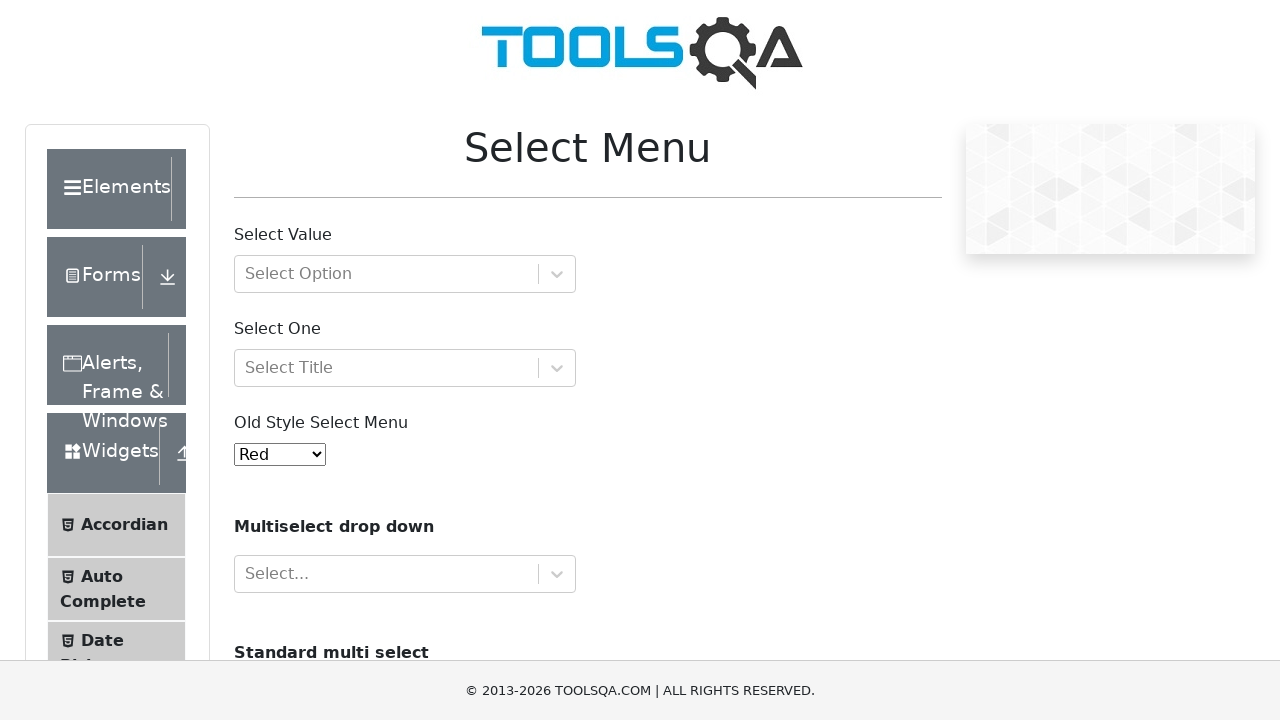

Selected 2nd option from dropdown by index (index 1) on #oldSelectMenu
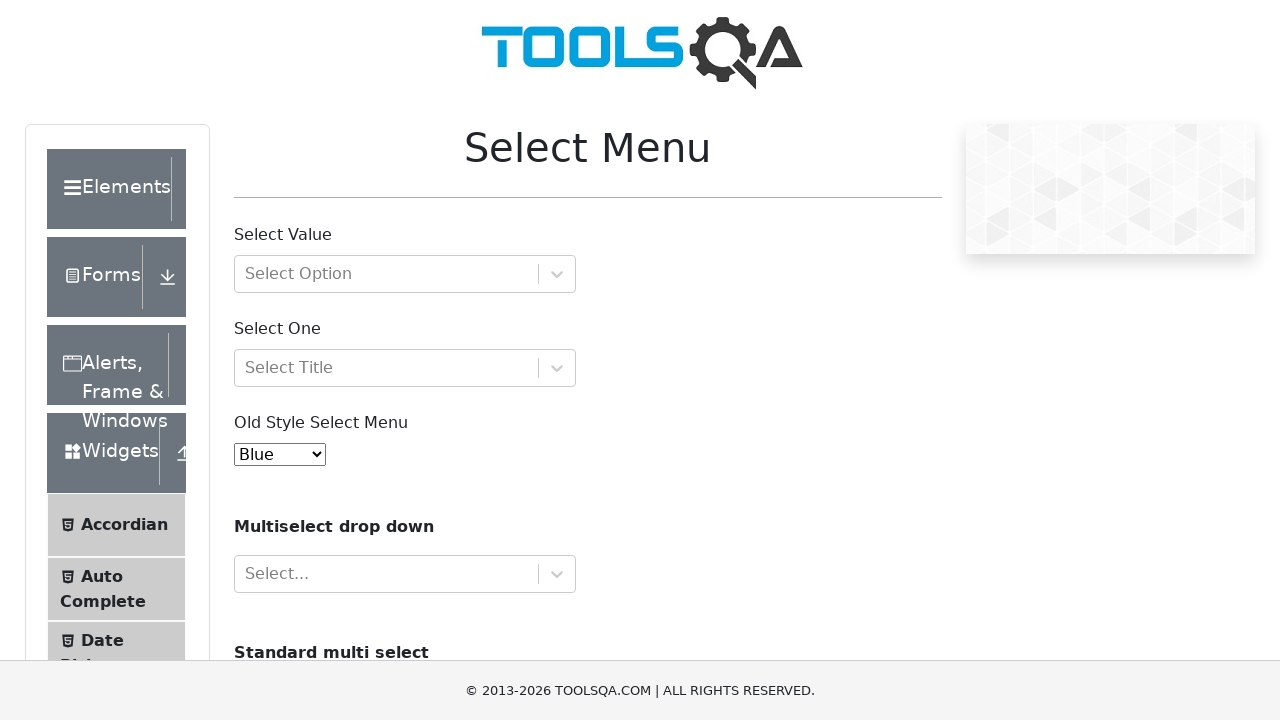

Selected option with value 'red' from dropdown on #oldSelectMenu
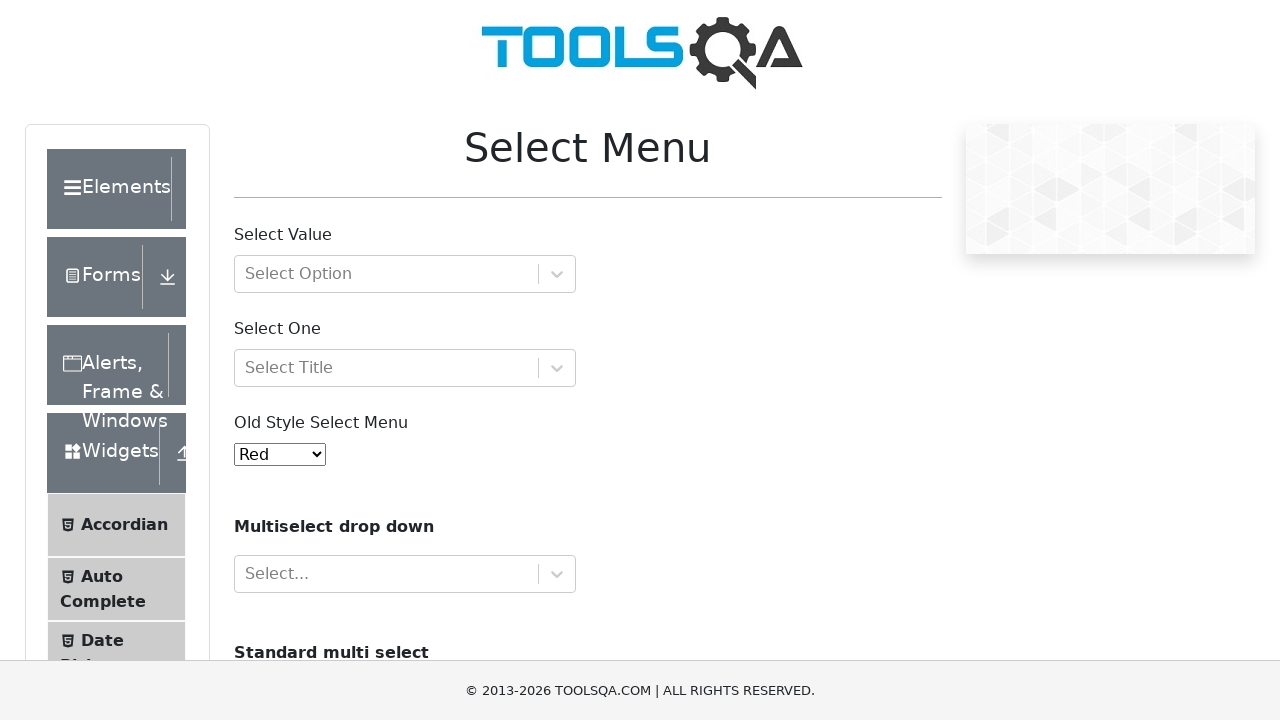

Selected option by visible text 'Purple' from dropdown on #oldSelectMenu
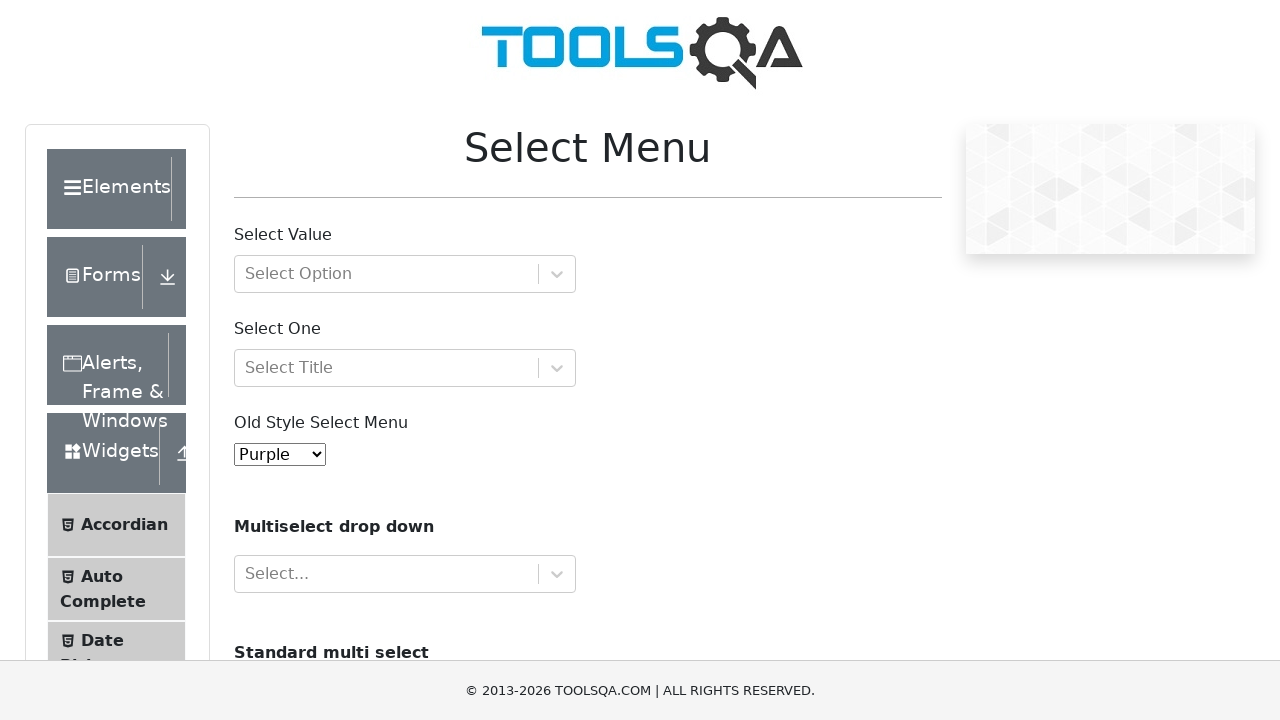

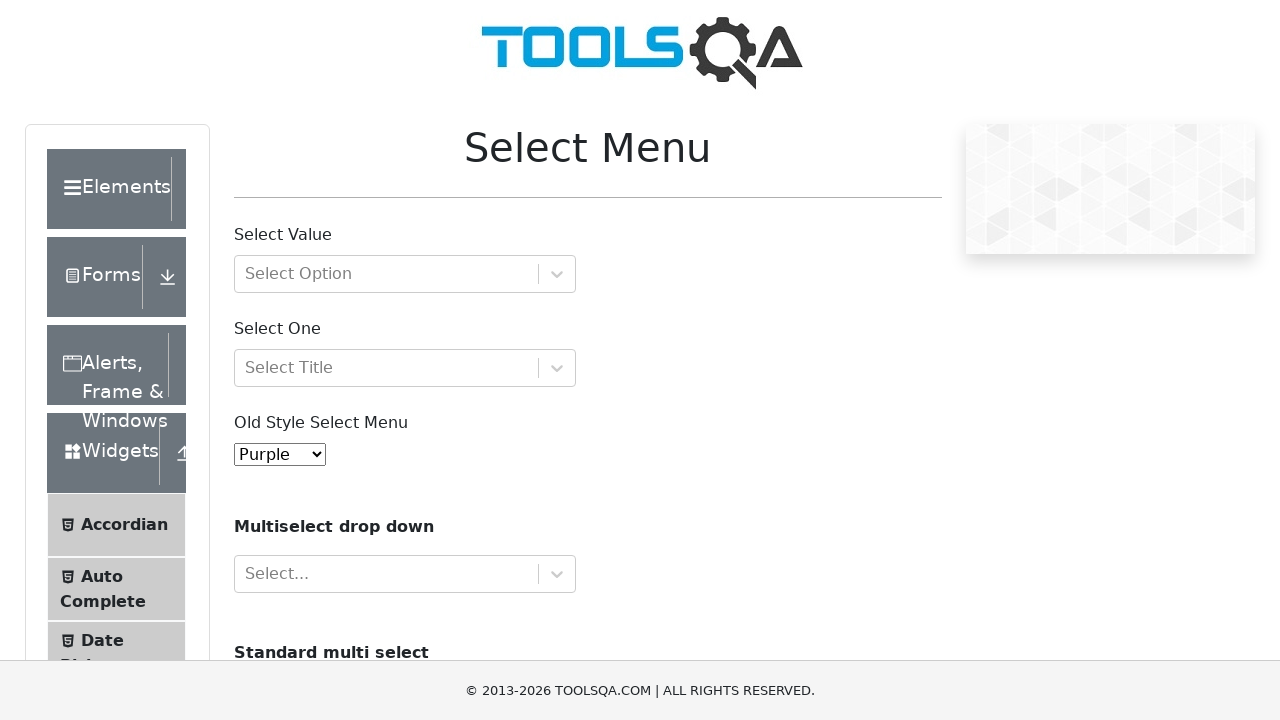